Tests dynamic controls page by verifying a textbox is initially disabled, clicking the Enable button, waiting for the textbox to become enabled, and verifying the success message appears.

Starting URL: https://the-internet.herokuapp.com/dynamic_controls

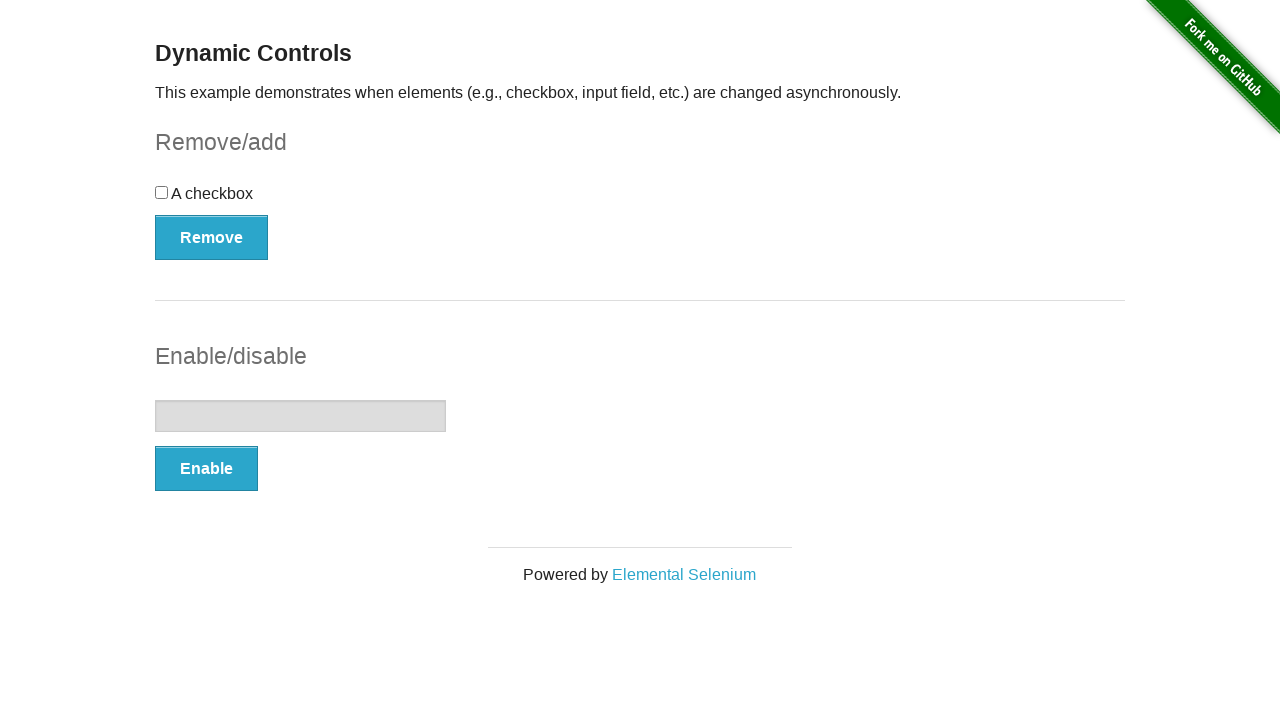

Located textbox element
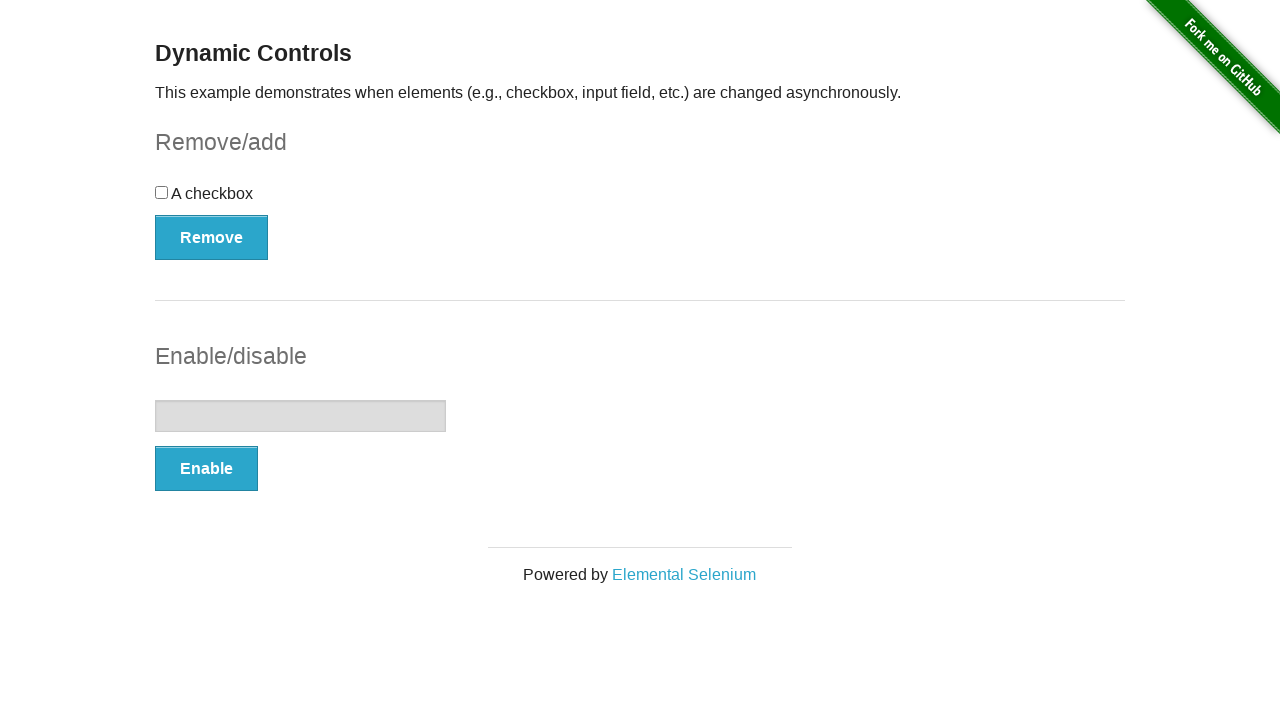

Verified textbox is initially disabled
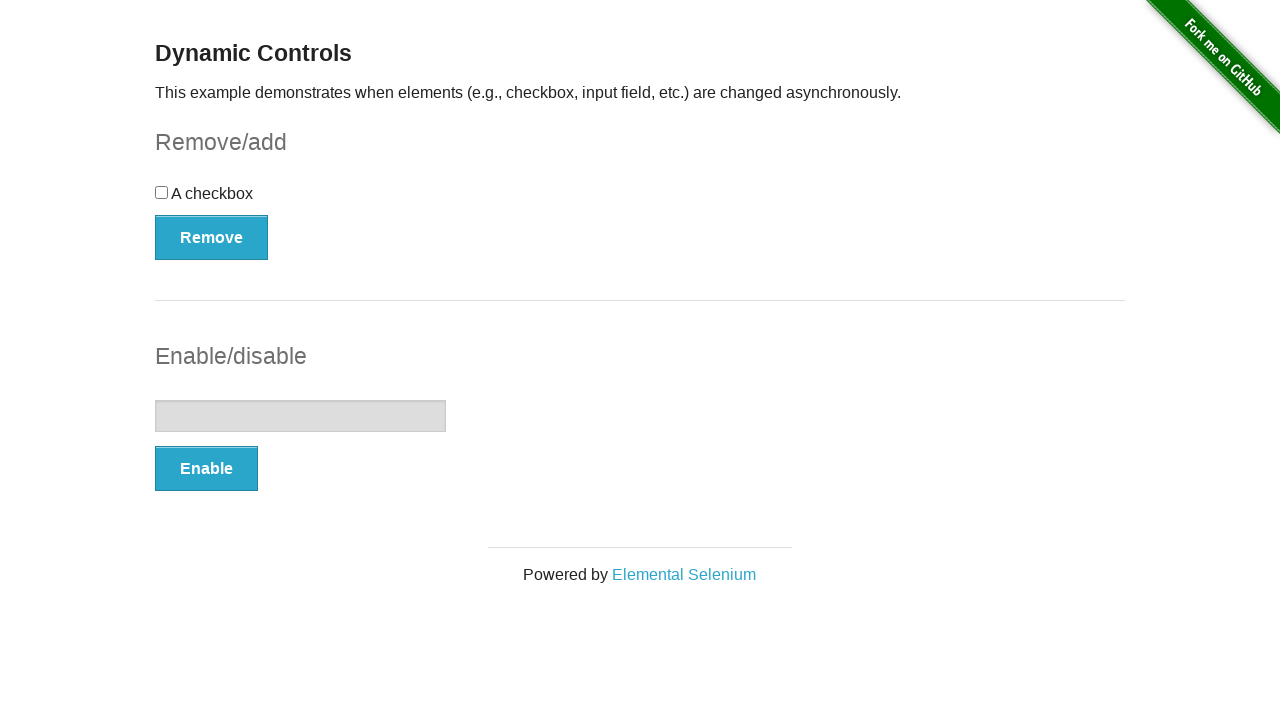

Clicked the Enable button at (206, 469) on xpath=//*[text()='Enable']
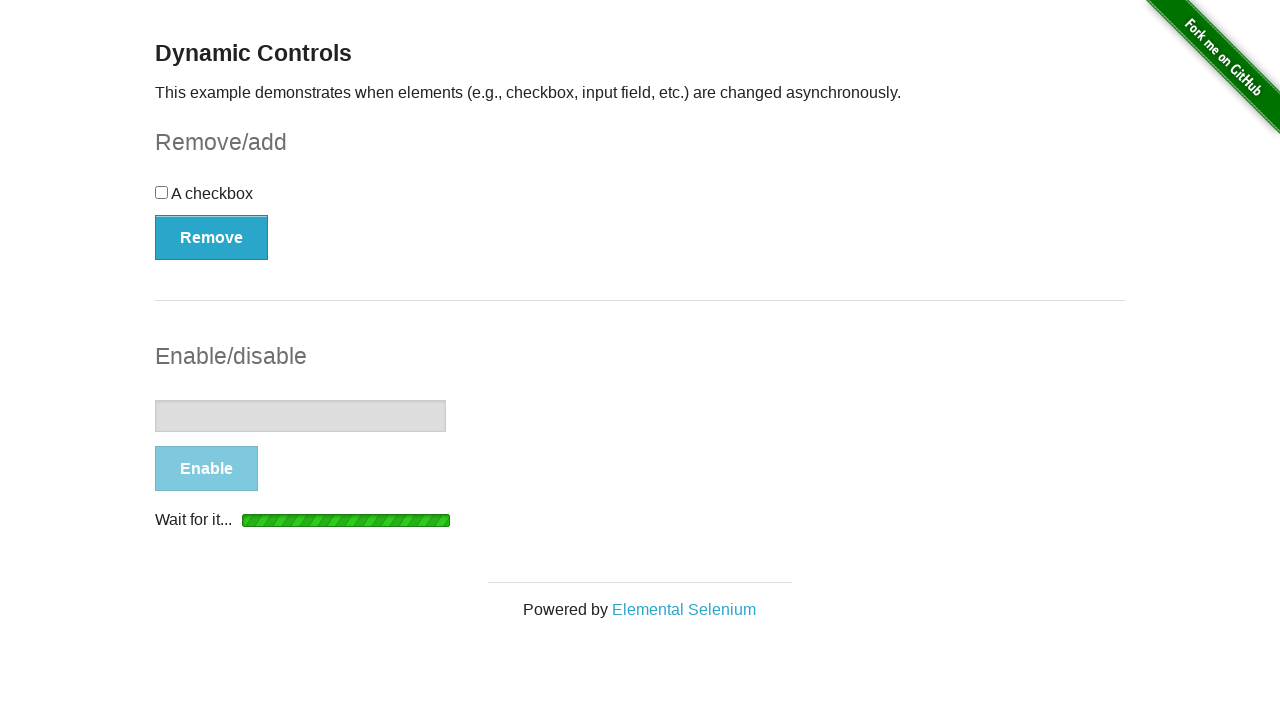

Waited for textbox to be attached to DOM
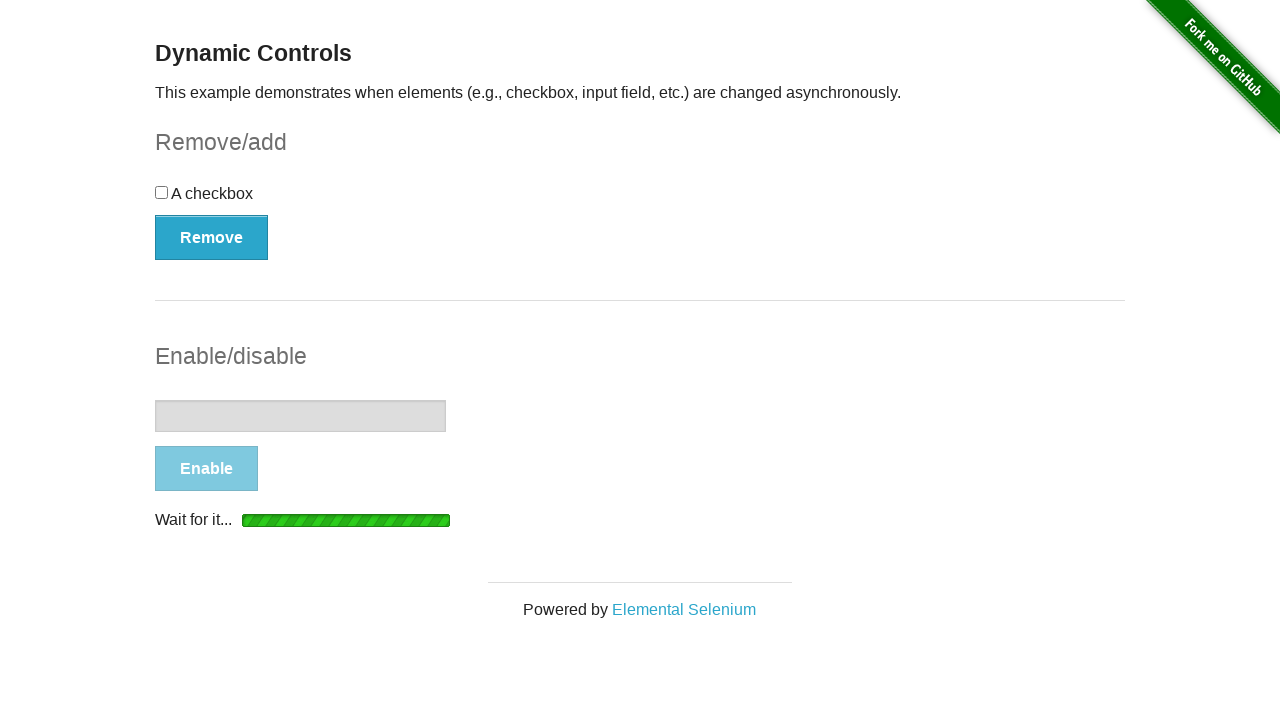

Waited for textbox to become enabled (disabled property = false)
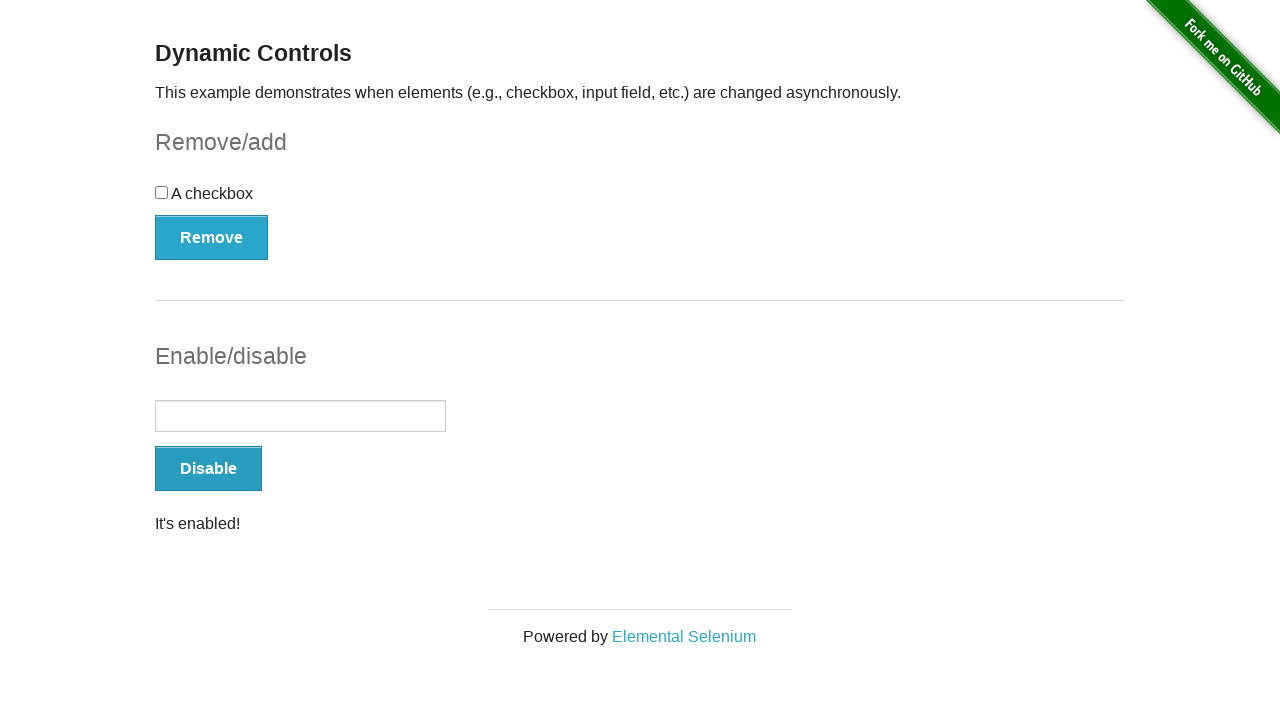

Located success message element
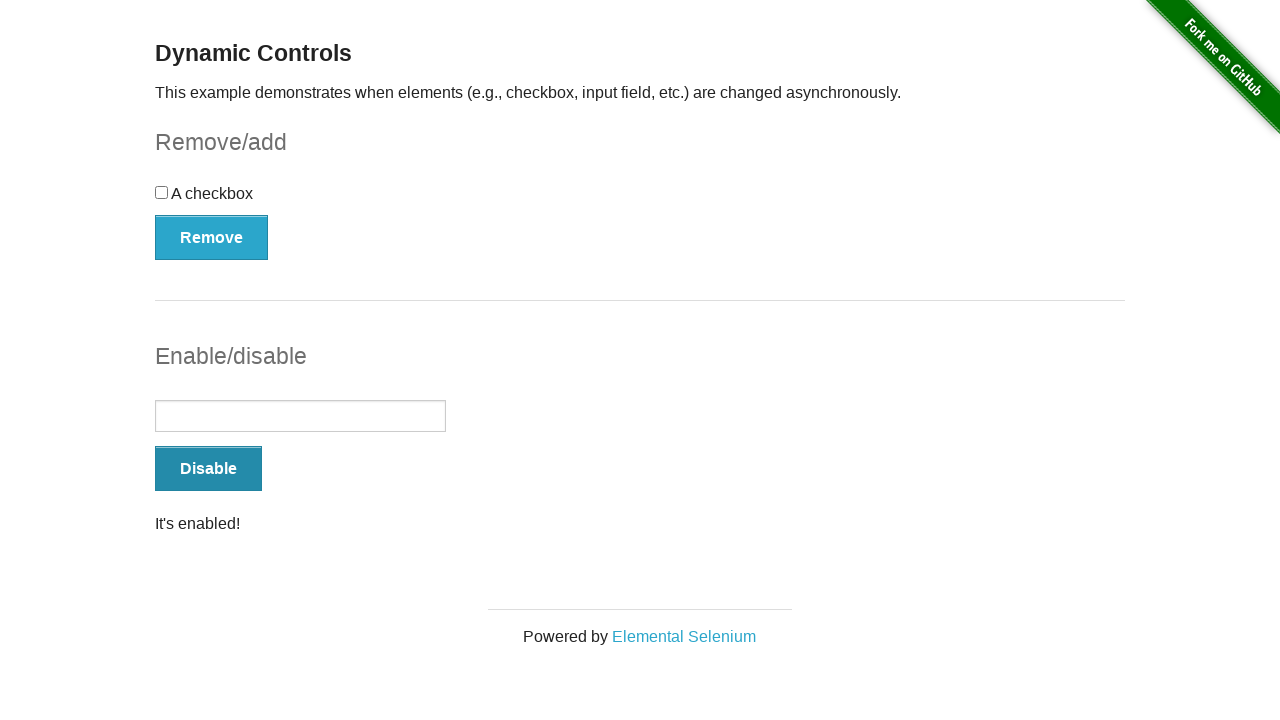

Verified success message is visible
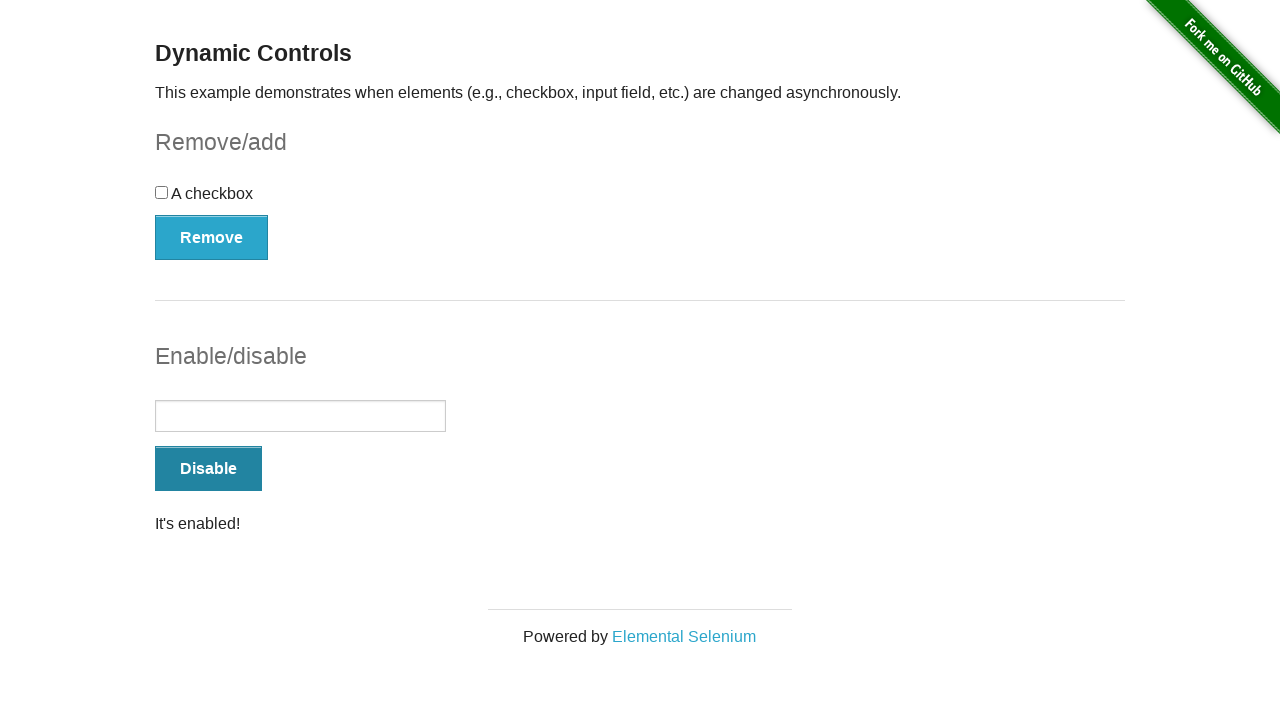

Verified success message contains 'It's enabled!' text
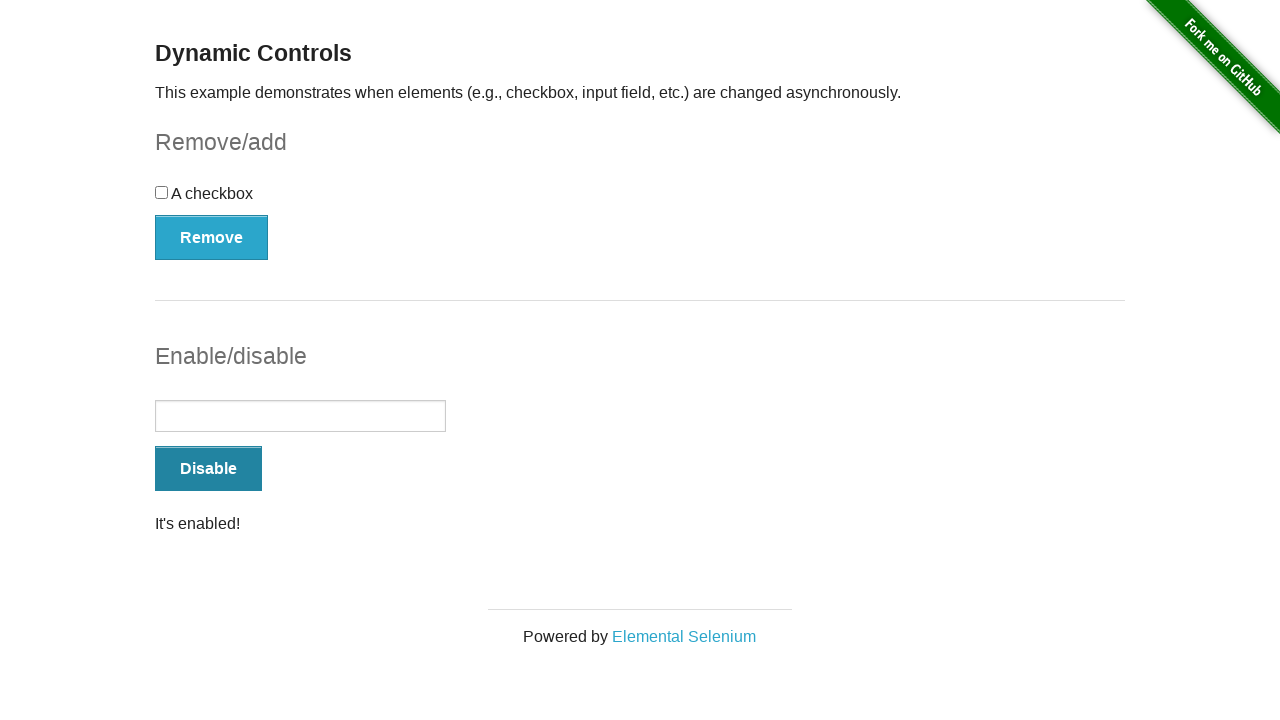

Verified textbox is now enabled
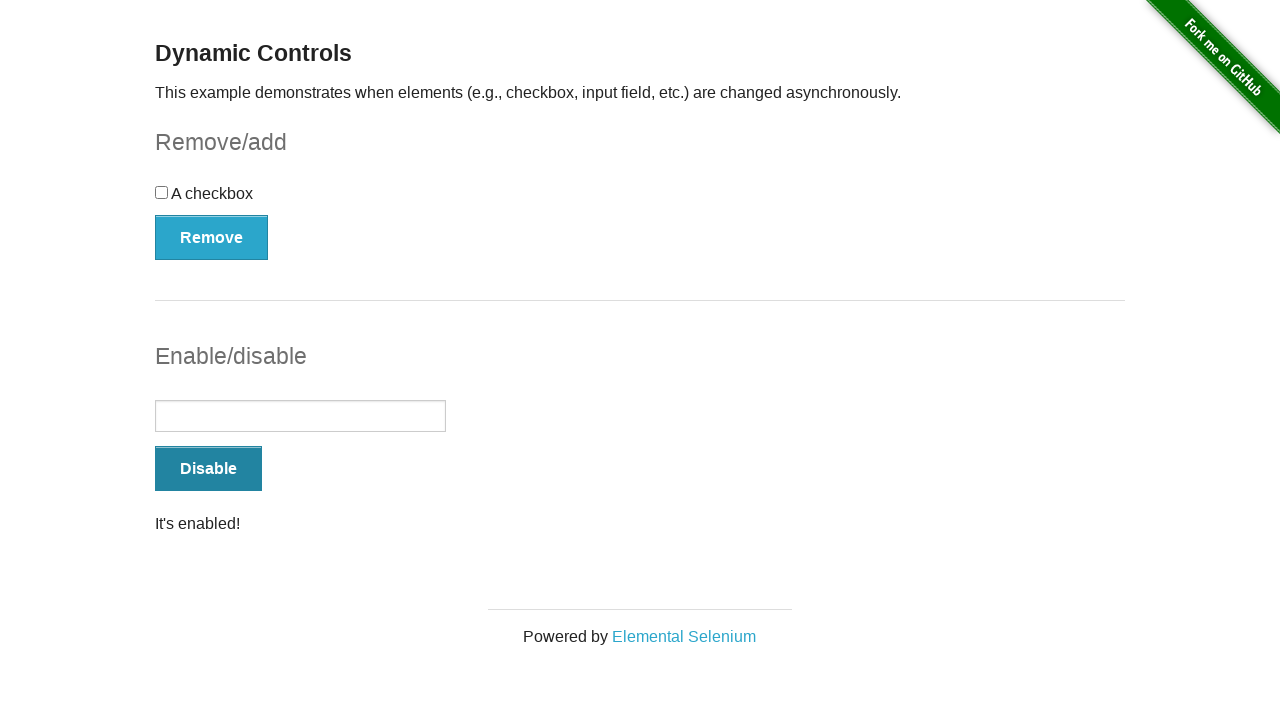

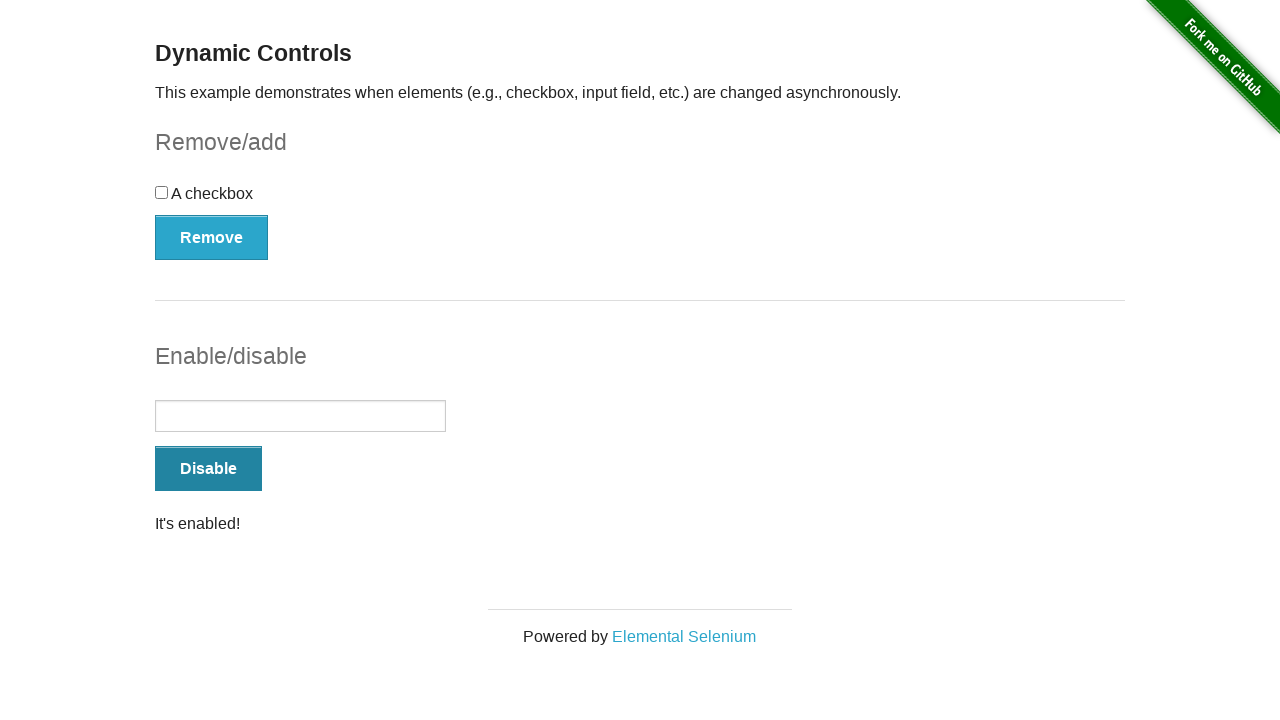